Tests the basic calculator subtraction functionality by selecting Prototype build, entering 2 and 3 as operands, selecting Subtract operation, and verifying the result is -1

Starting URL: https://testsheepnz.github.io/BasicCalculator.html

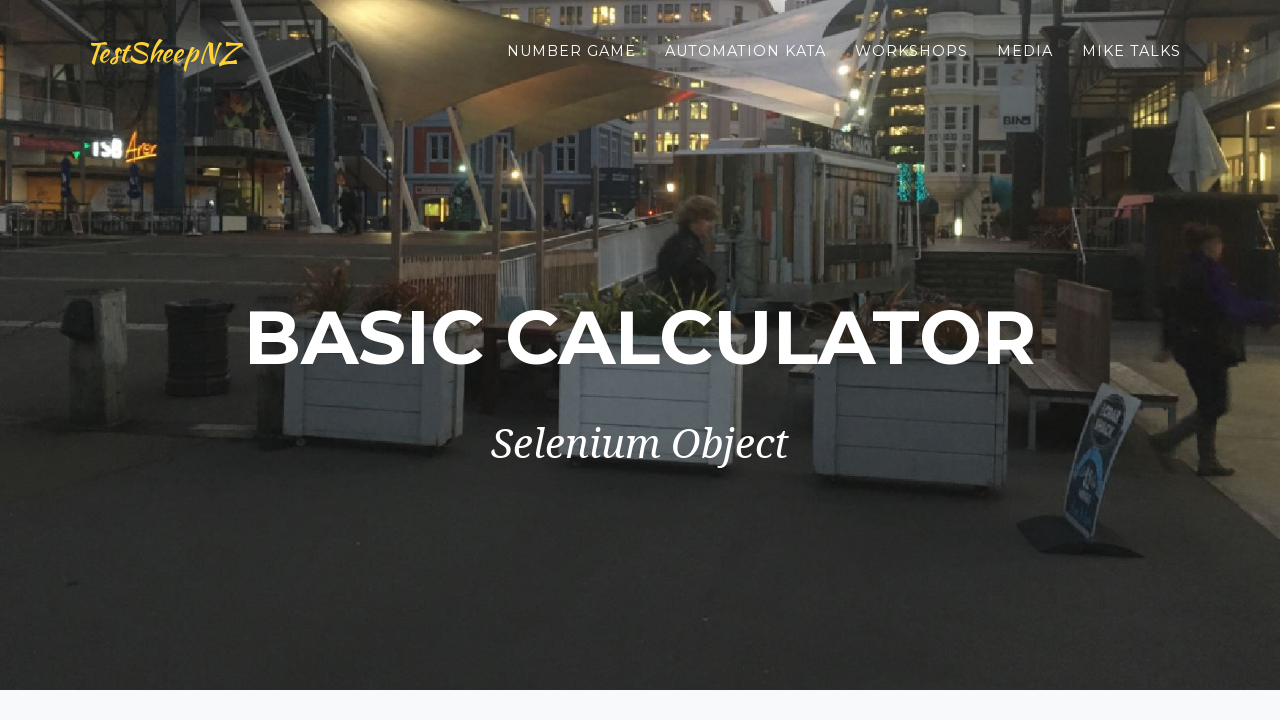

Scrolled to bottom of page
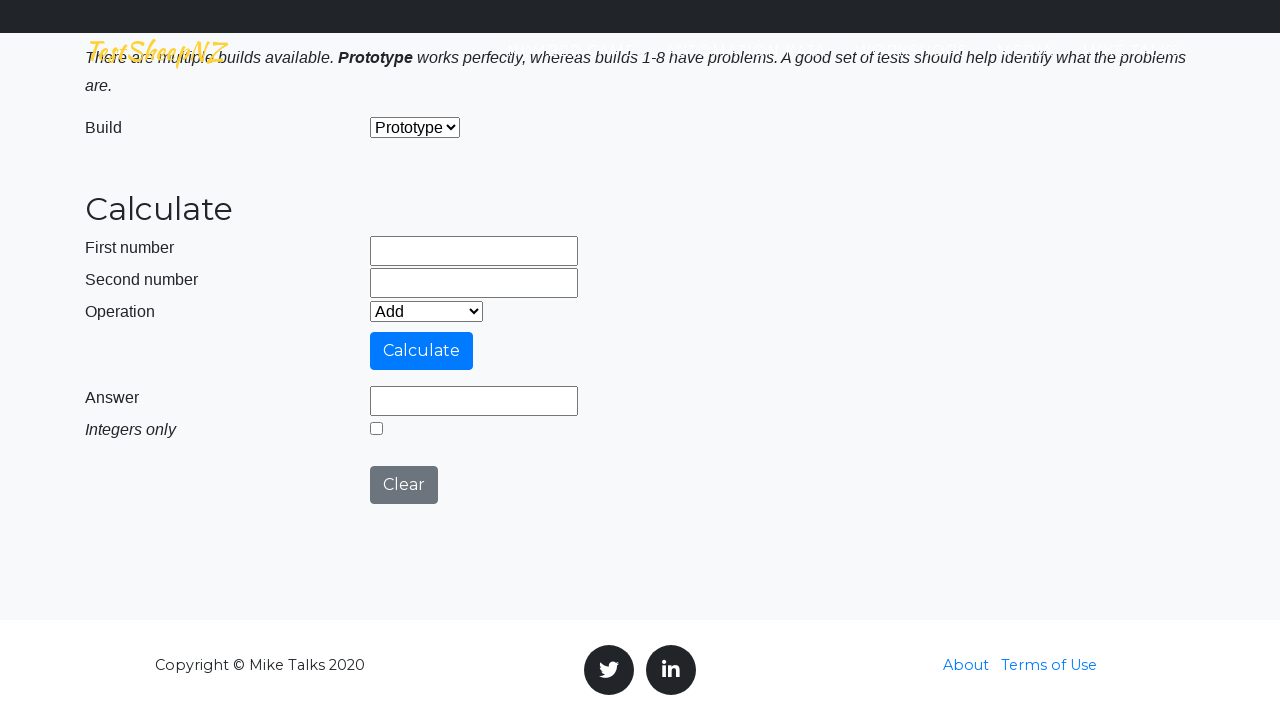

Selected Prototype build from dropdown on #selectBuild
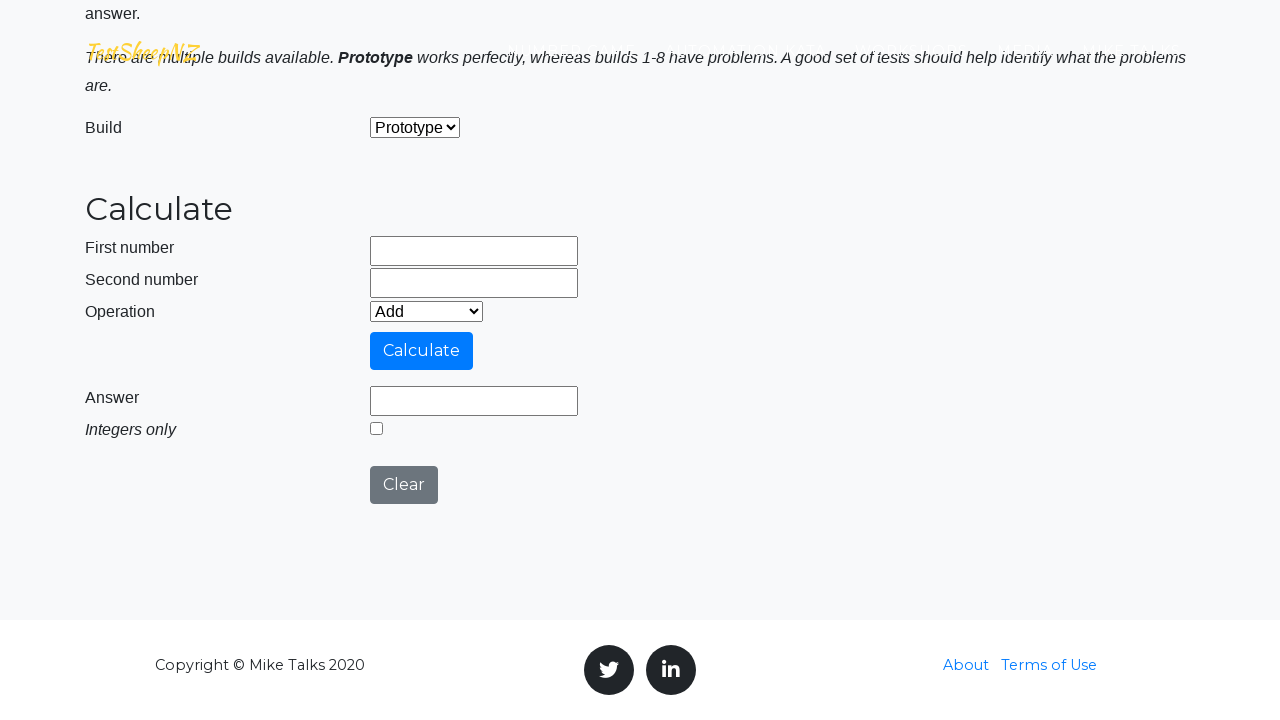

Entered first operand '2' on #number1Field
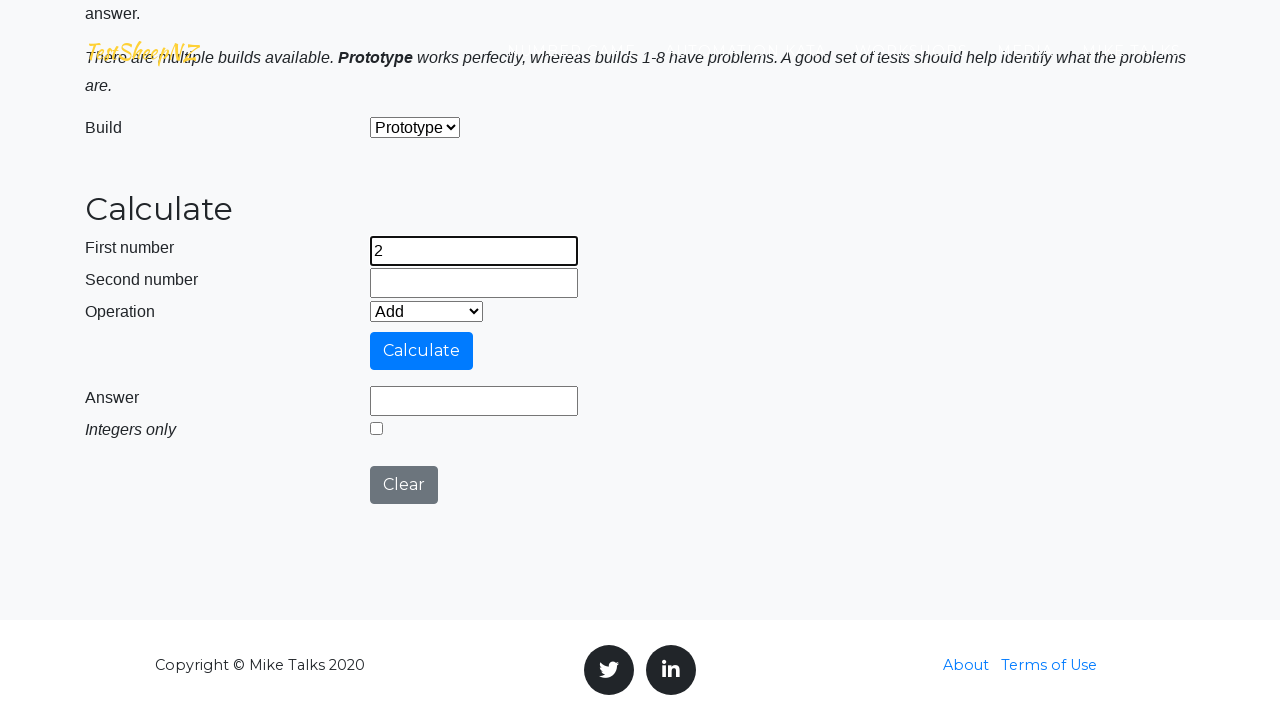

Entered second operand '3' on #number2Field
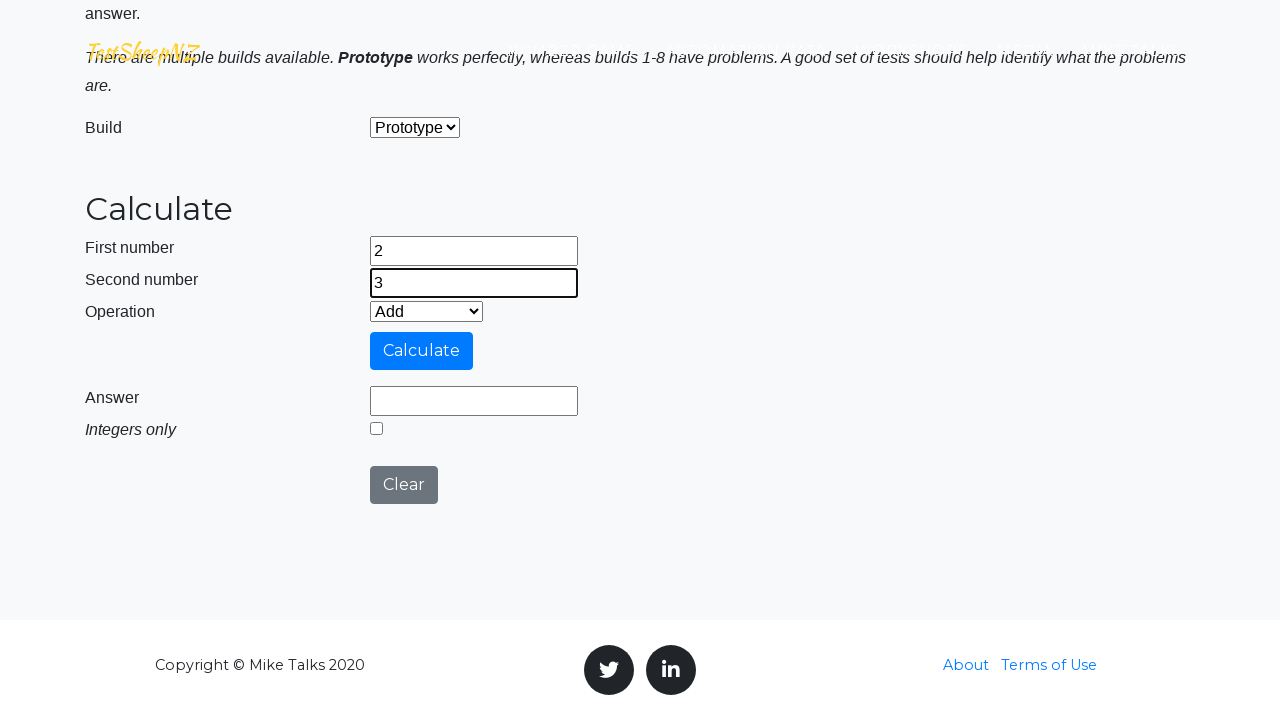

Selected Subtract operation on #selectOperationDropdown
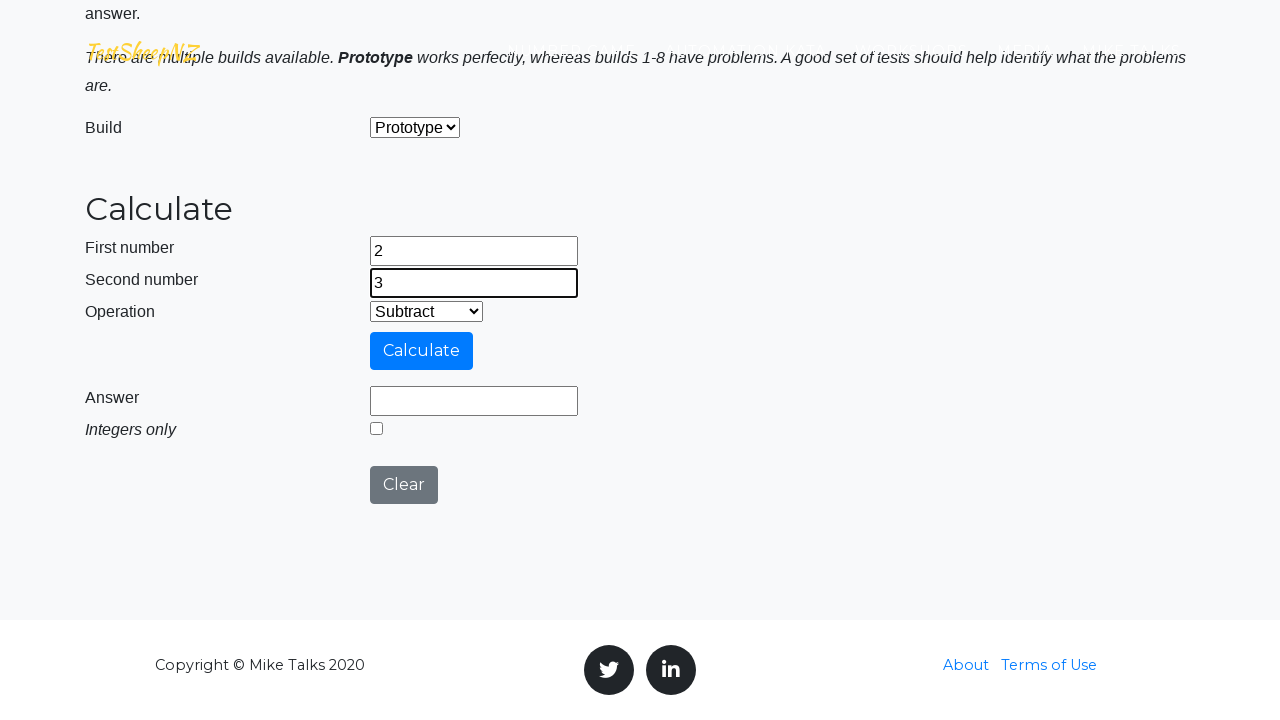

Clicked Calculate button at (422, 351) on #calculateButton
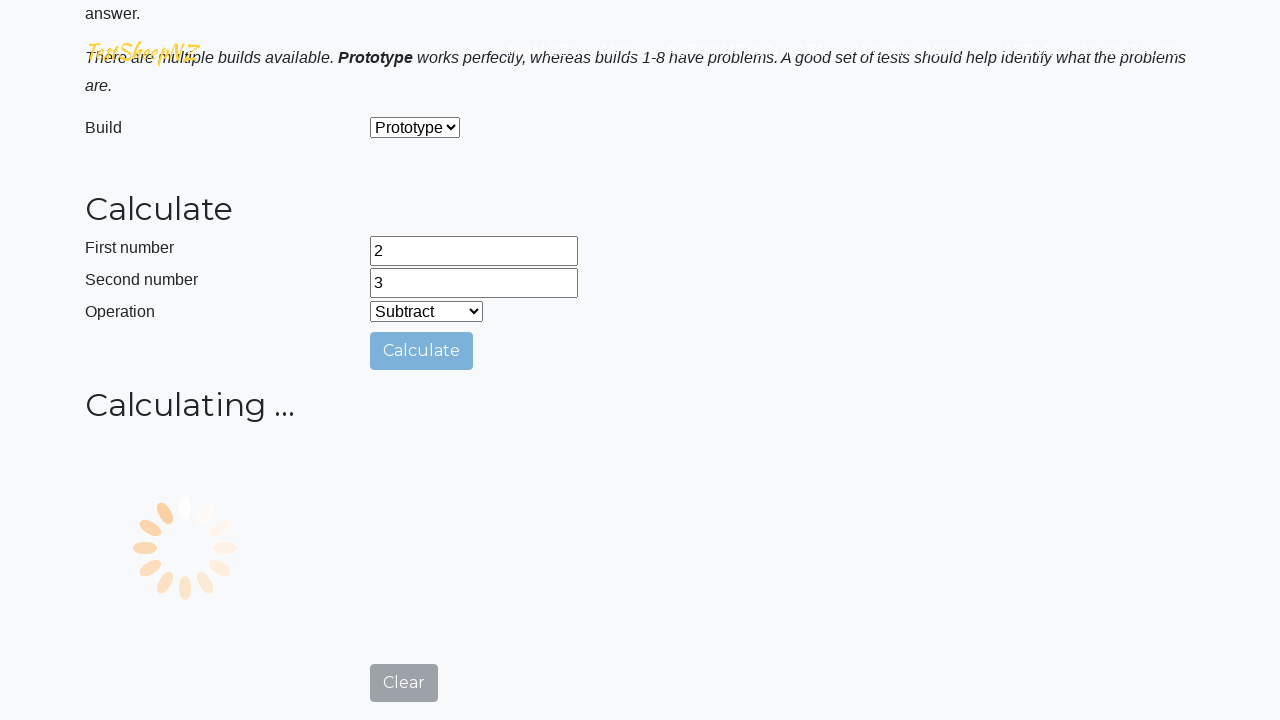

Verified result field shows '-1'
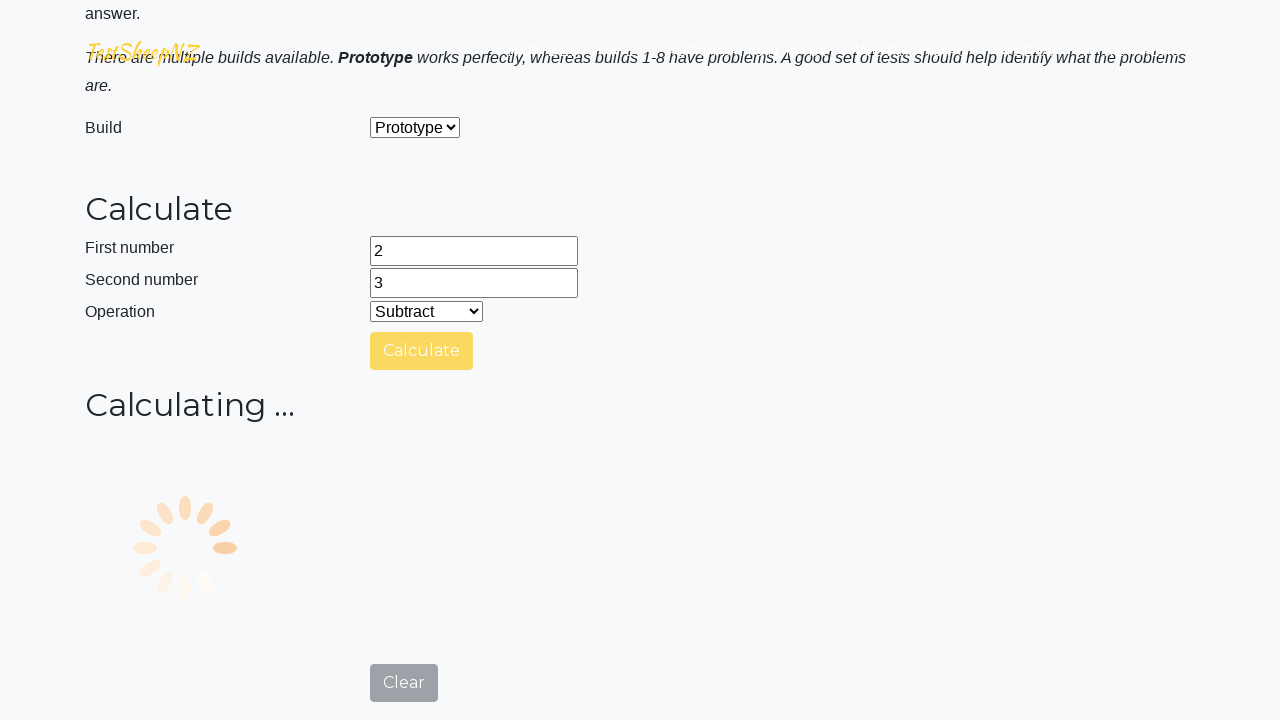

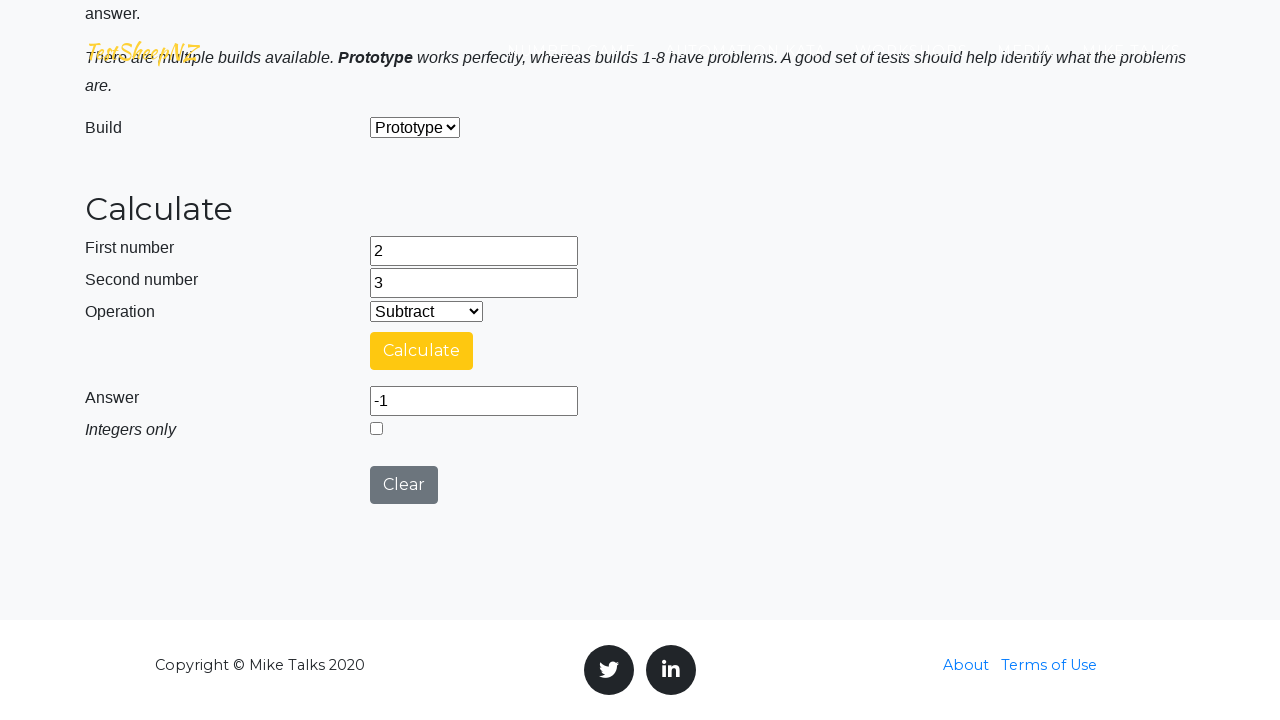